Tests table sorting functionality by clicking on a column header and verifying the data is sorted correctly, then navigates through pagination to find a specific item ("Rice") in the table.

Starting URL: https://rahulshettyacademy.com/seleniumPractise/#/offers

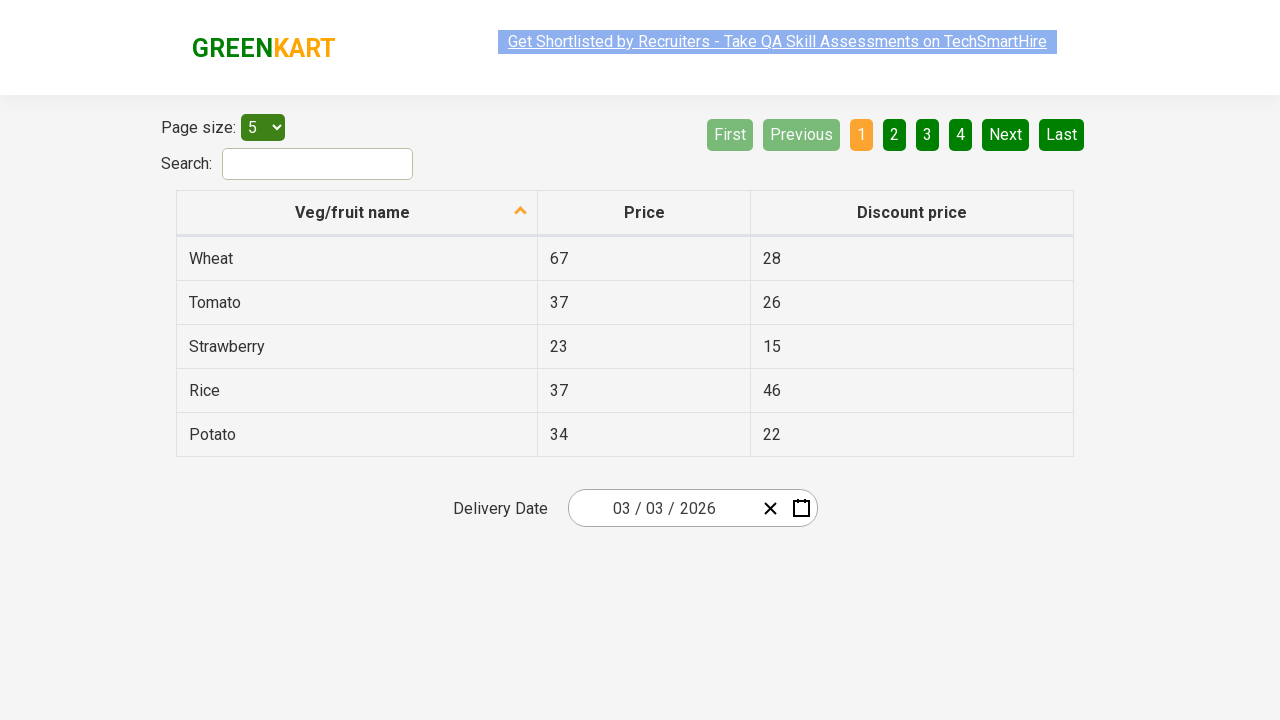

Clicked first column header to sort table at (357, 213) on xpath=//tr/th[1]
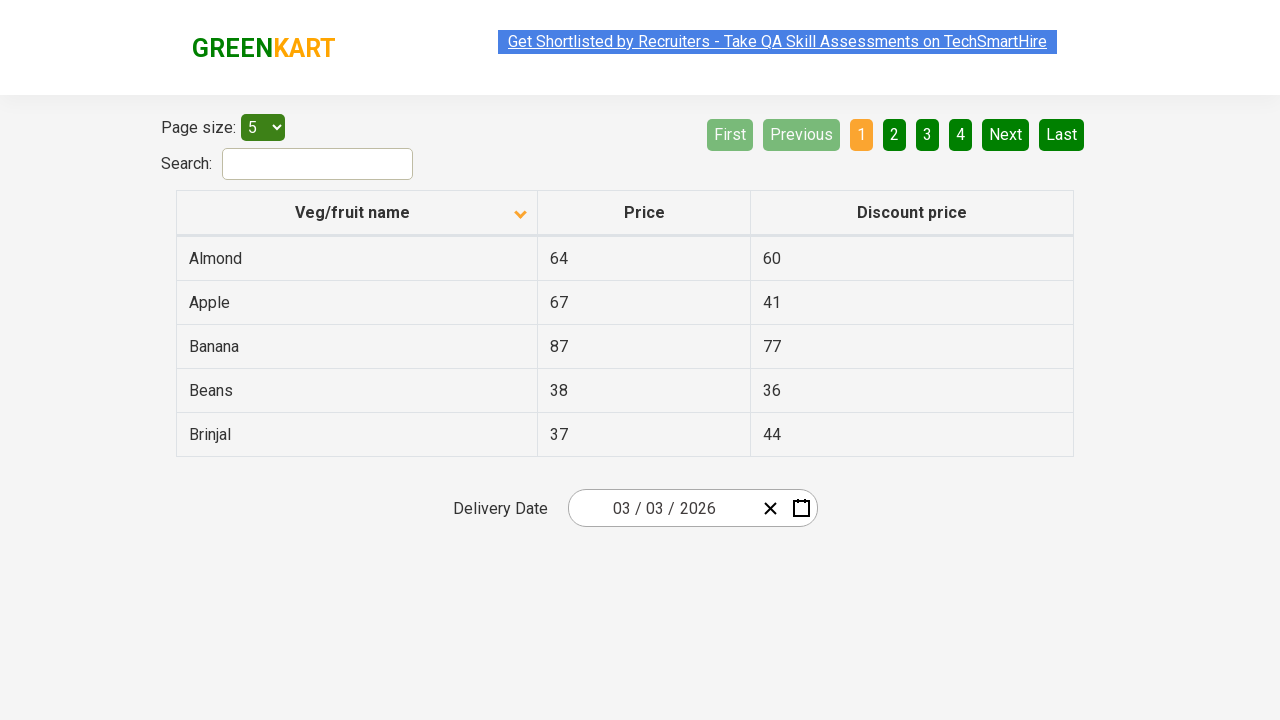

Table data loaded - first column cells are visible
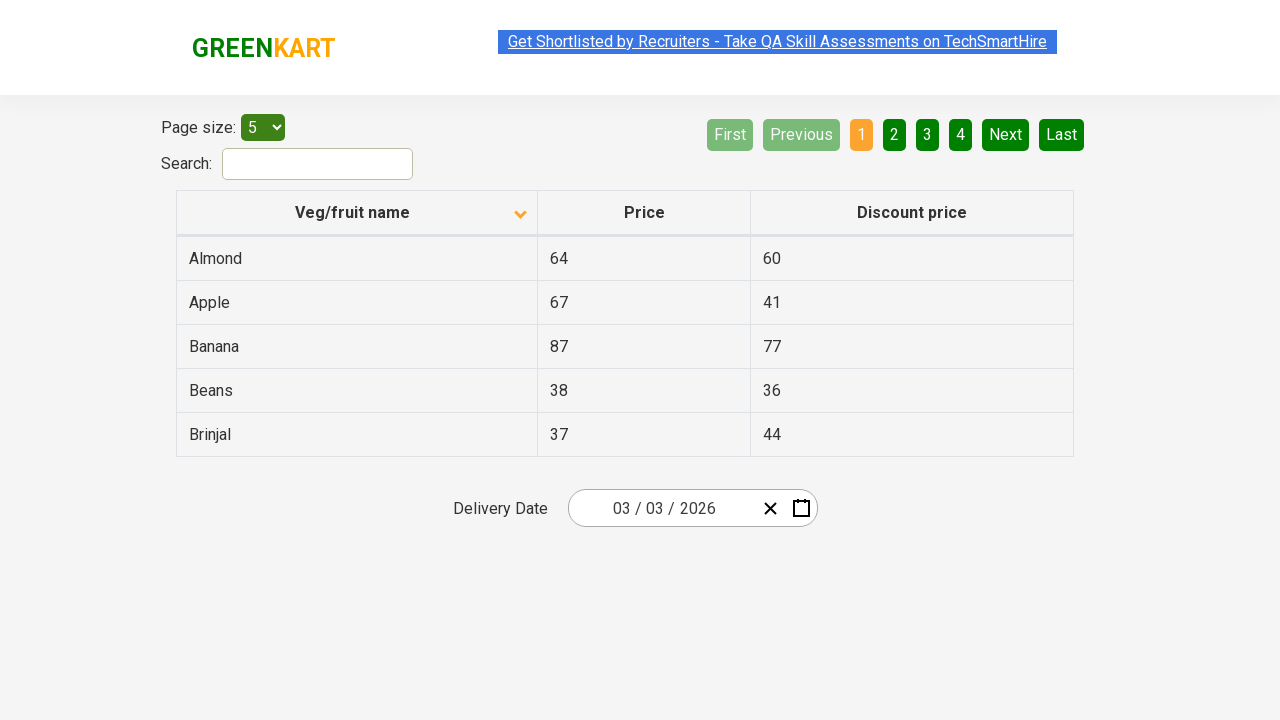

Verified that first column is sorted alphabetically
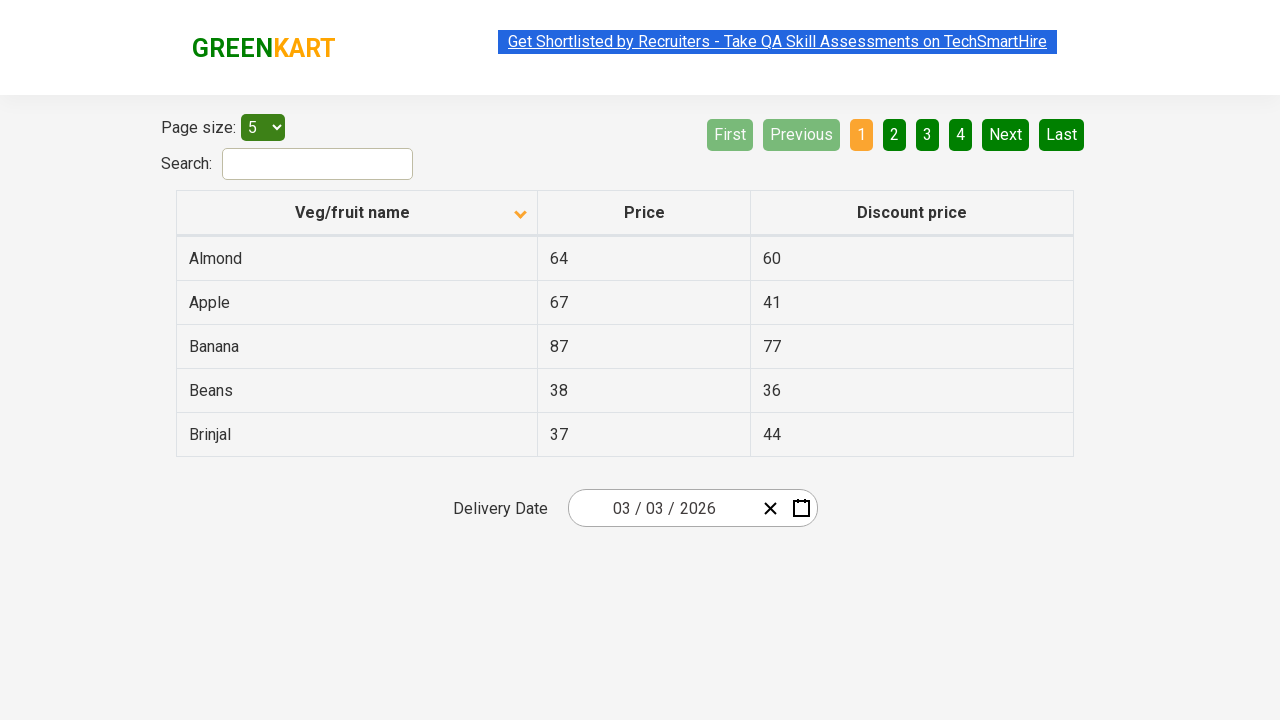

Clicked Next button to navigate to next page at (1006, 134) on [aria-label='Next']
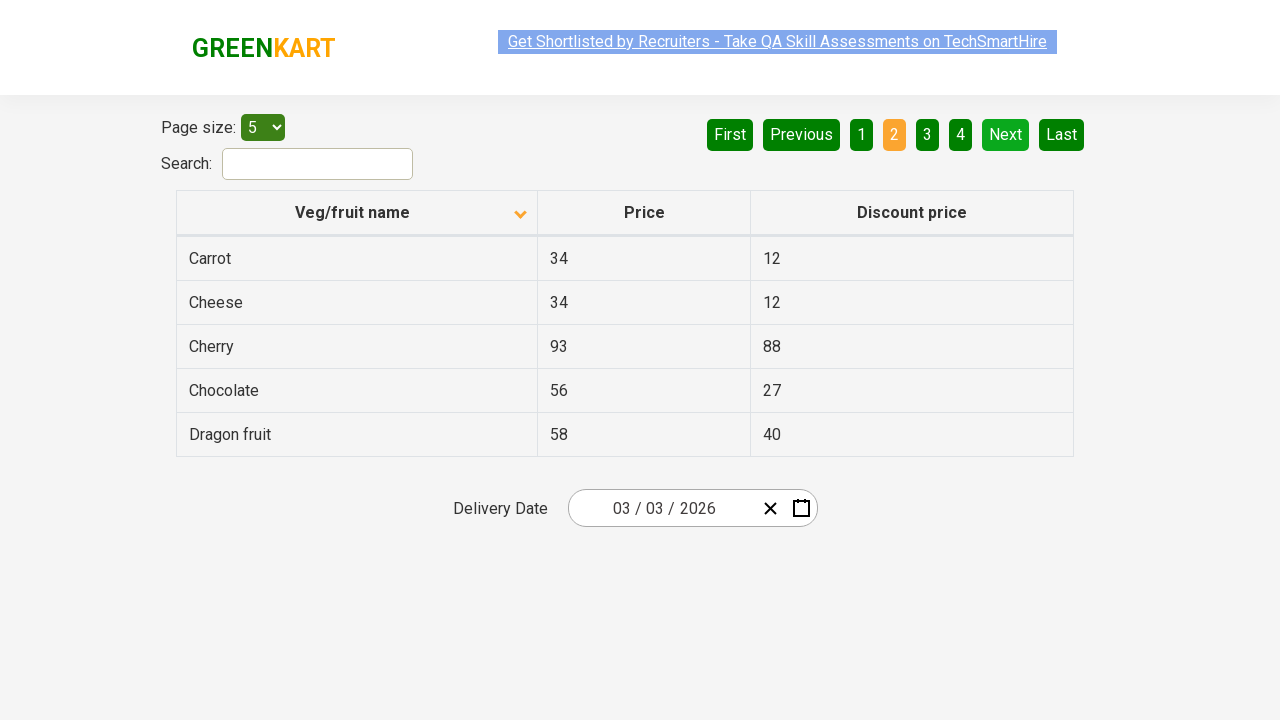

Waited for next page to load
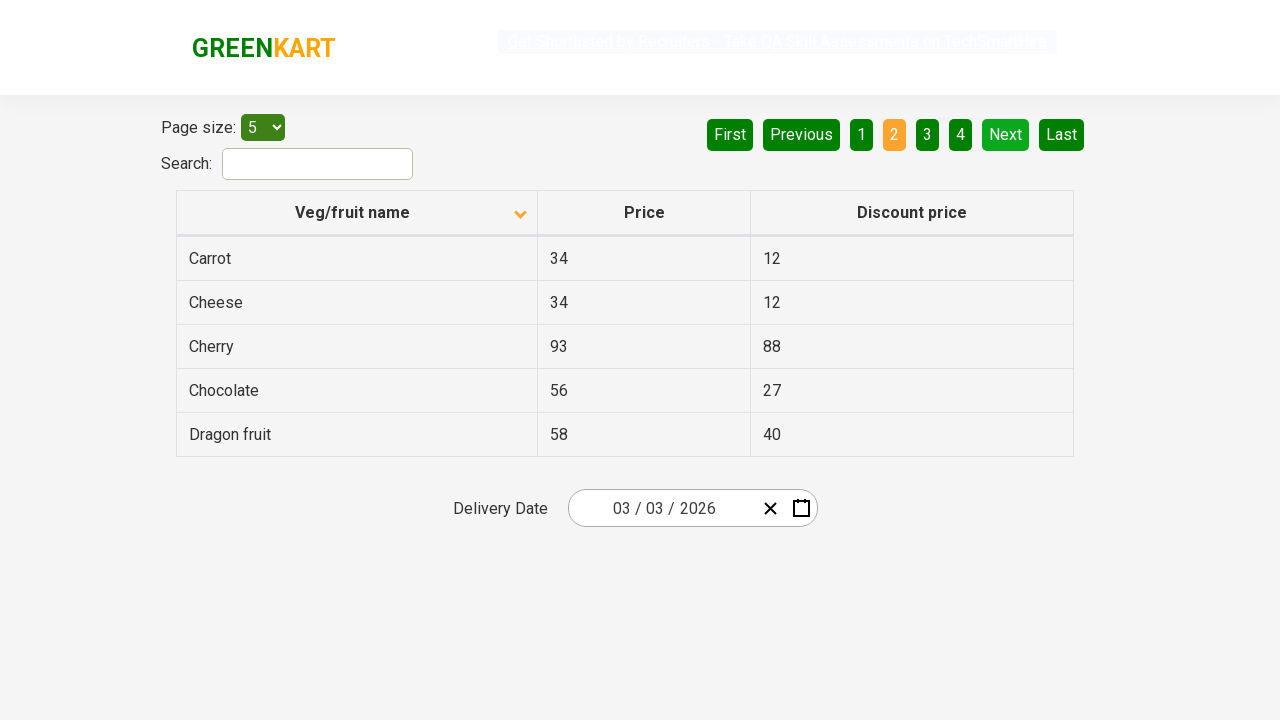

Clicked Next button to navigate to next page at (1006, 134) on [aria-label='Next']
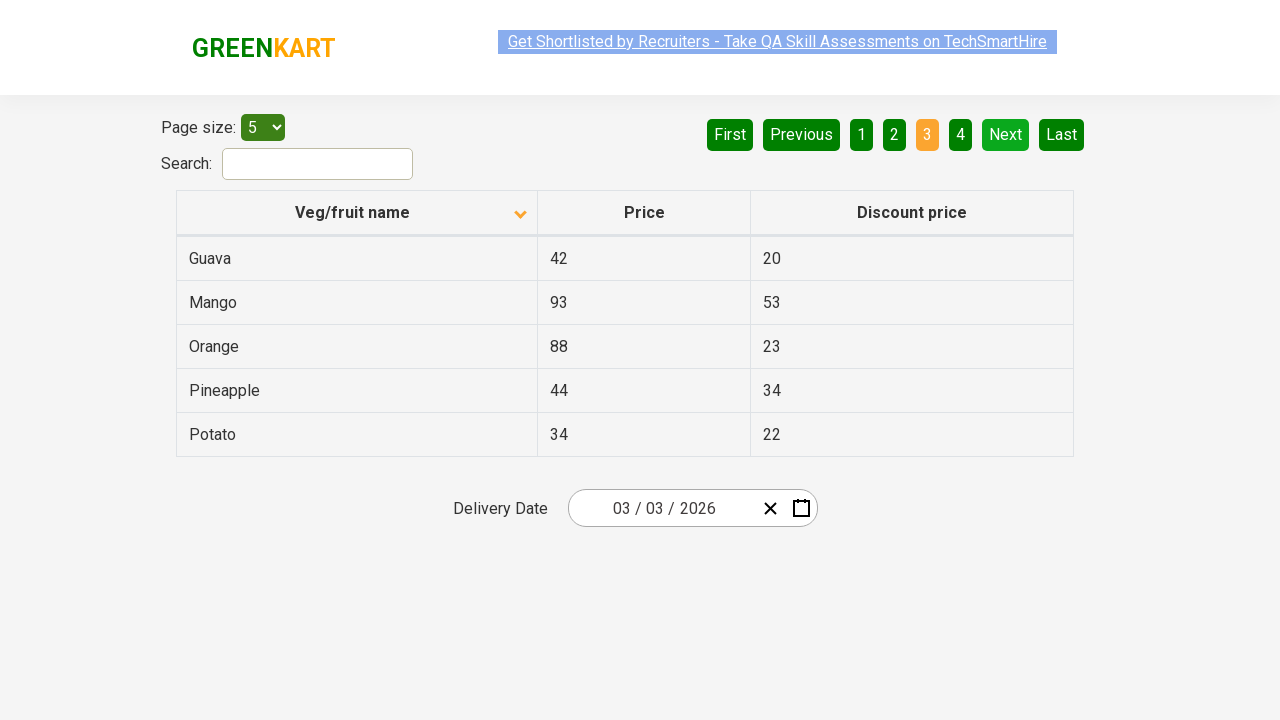

Waited for next page to load
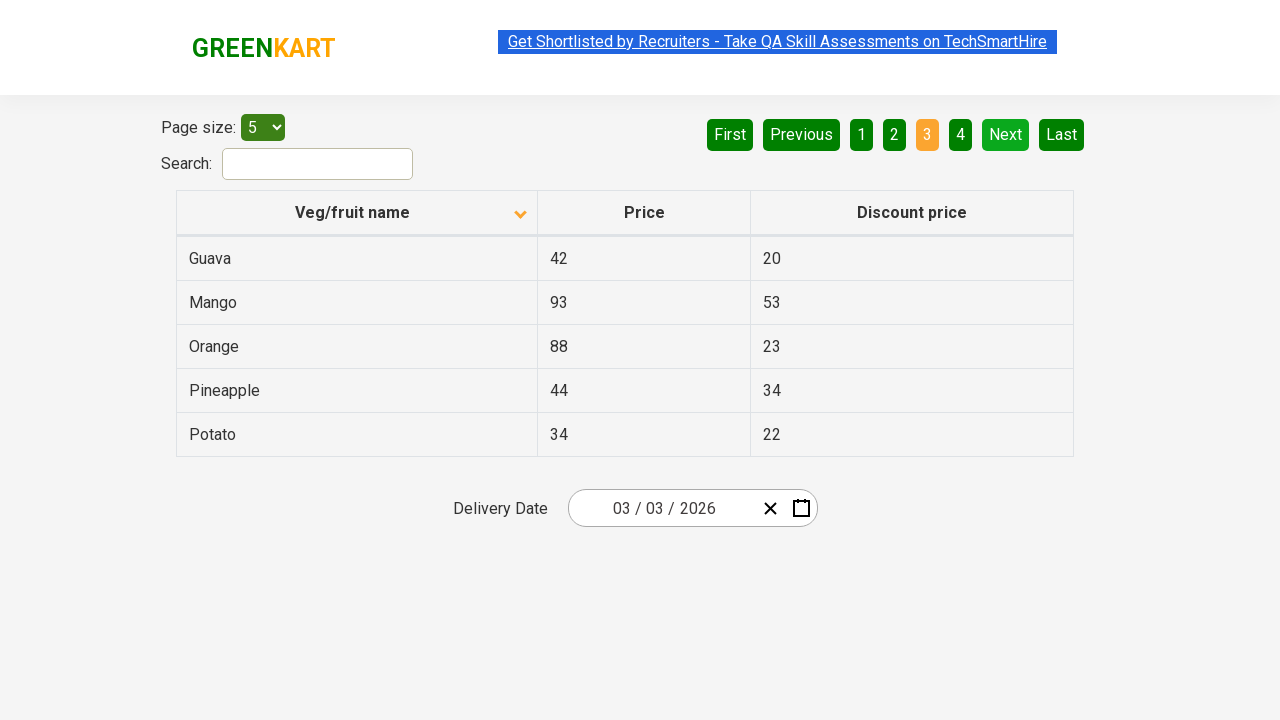

Clicked Next button to navigate to next page at (1006, 134) on [aria-label='Next']
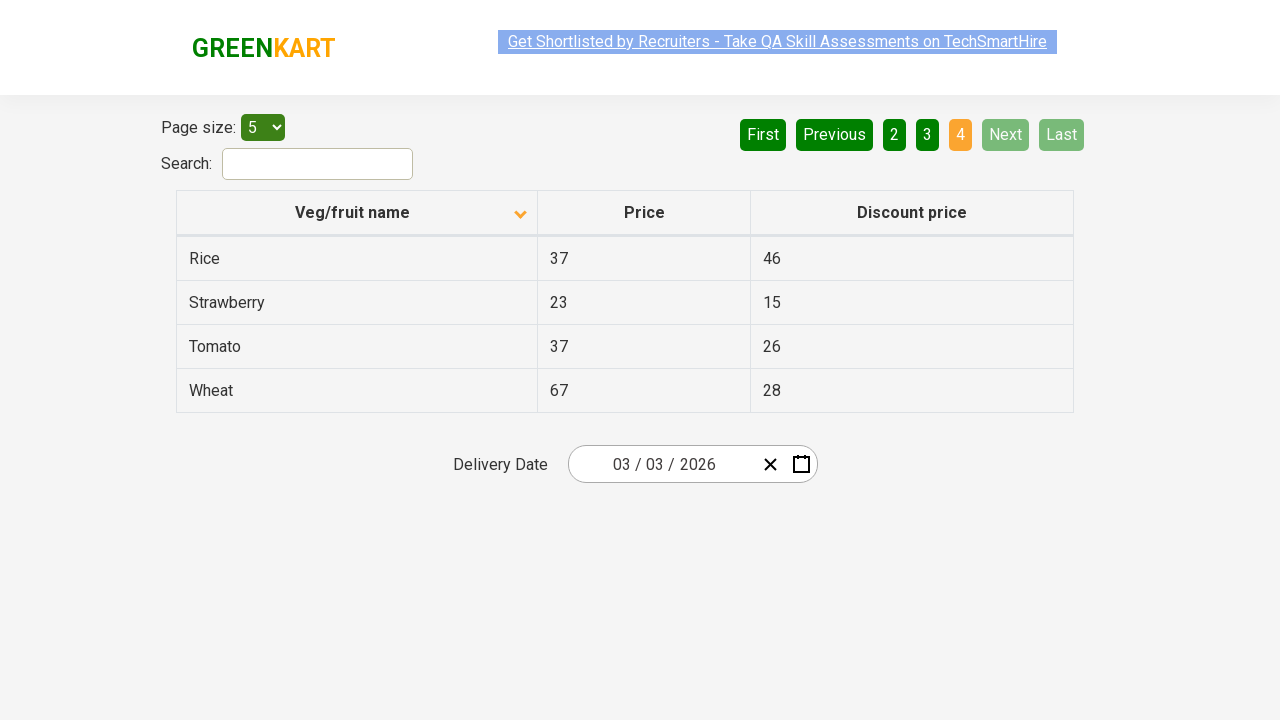

Waited for next page to load
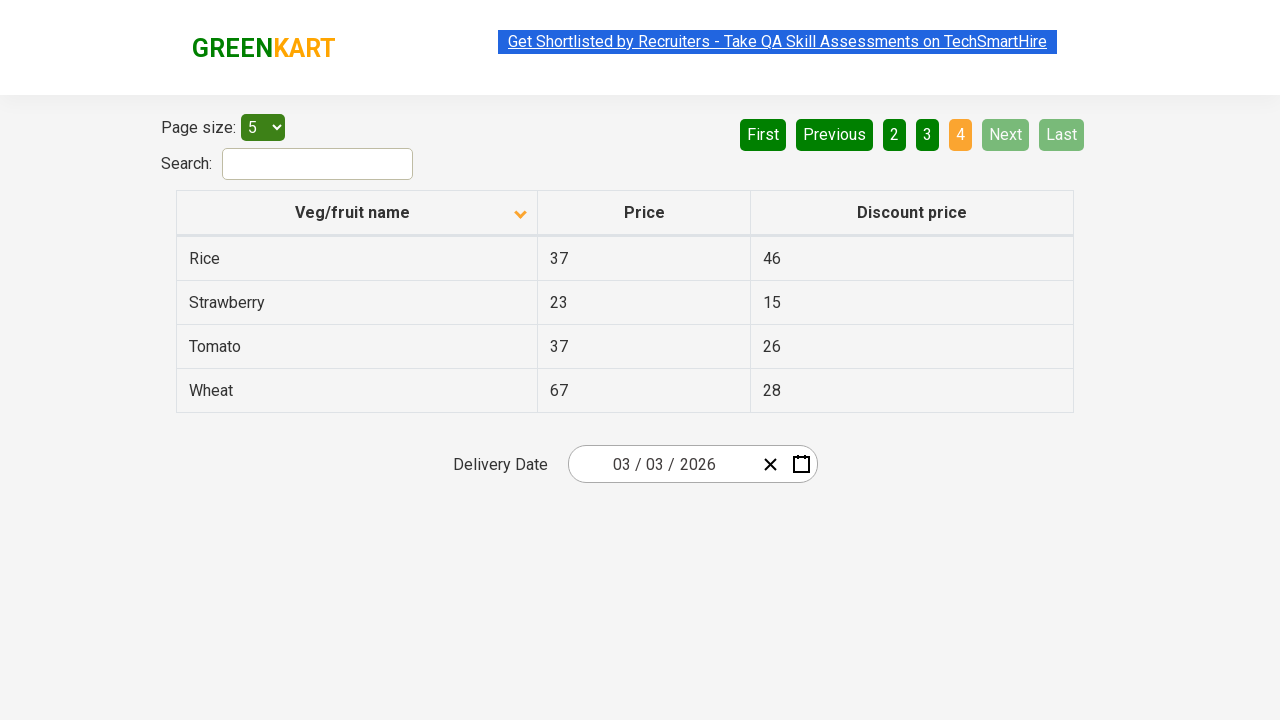

Found 'Rice' in the current page of the table
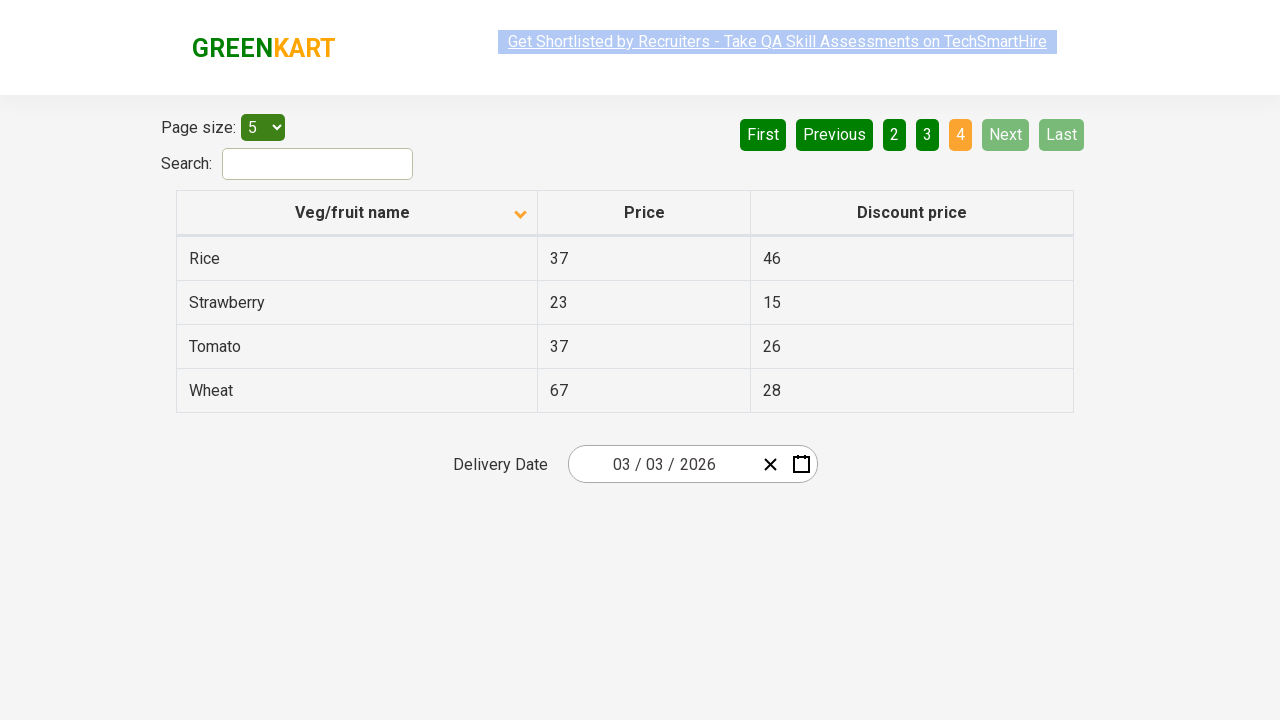

Assertion passed - 'Rice' item was successfully found in the table
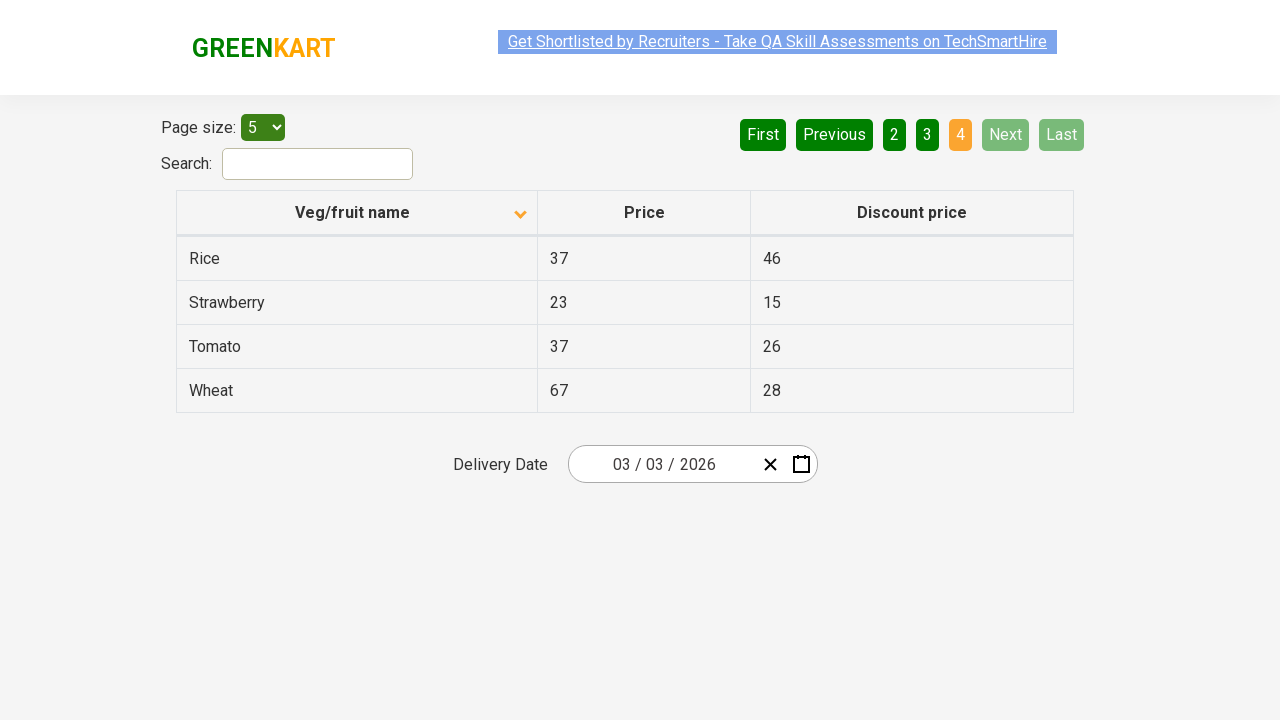

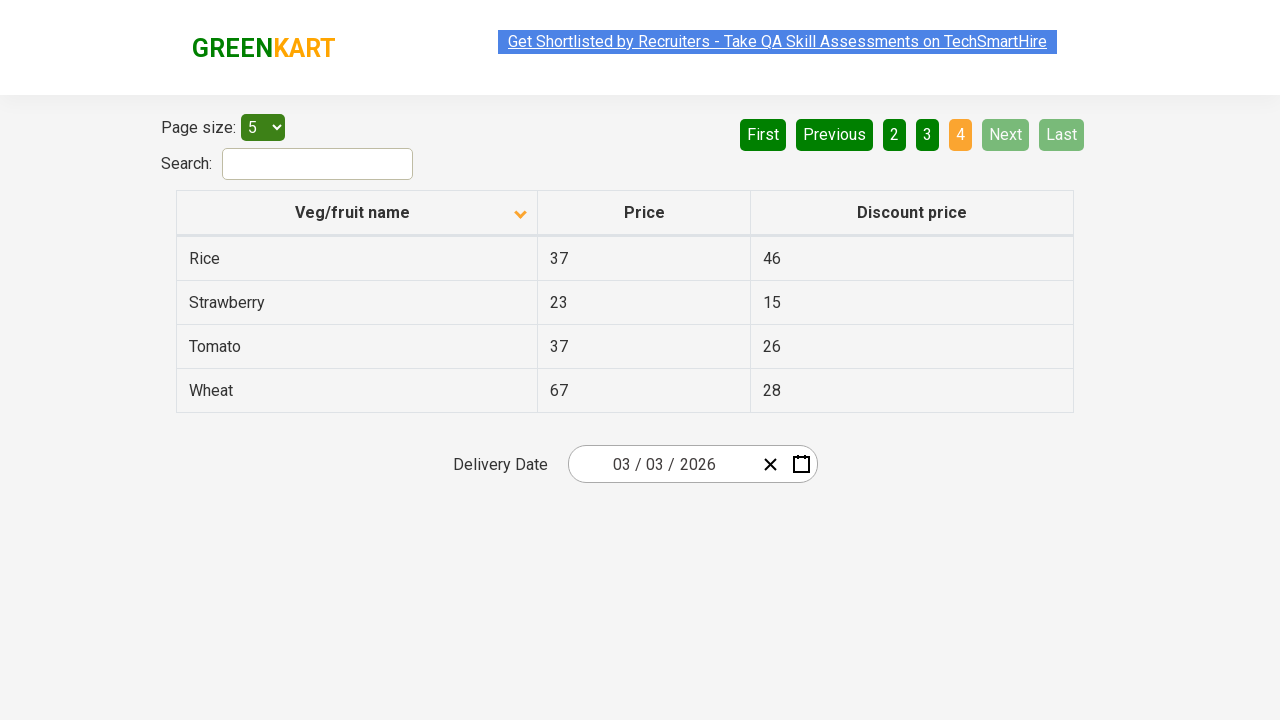